Tests form submission on a page with dynamic element attributes by filling in name, email, event date, and additional details fields, then clicking submit and verifying the confirmation message appears.

Starting URL: https://training-support.net/webelements/dynamic-attributes

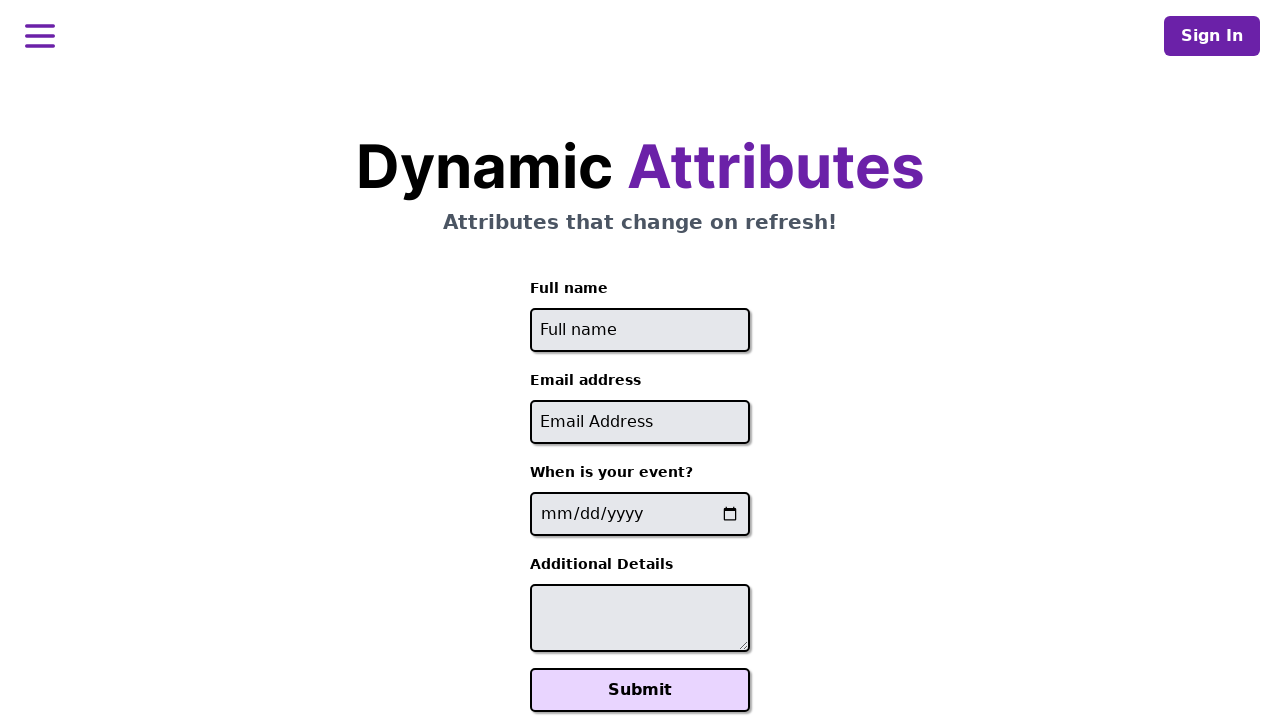

Filled full name field with 'John Doe' on //input[starts-with(@id,'full-name-')]
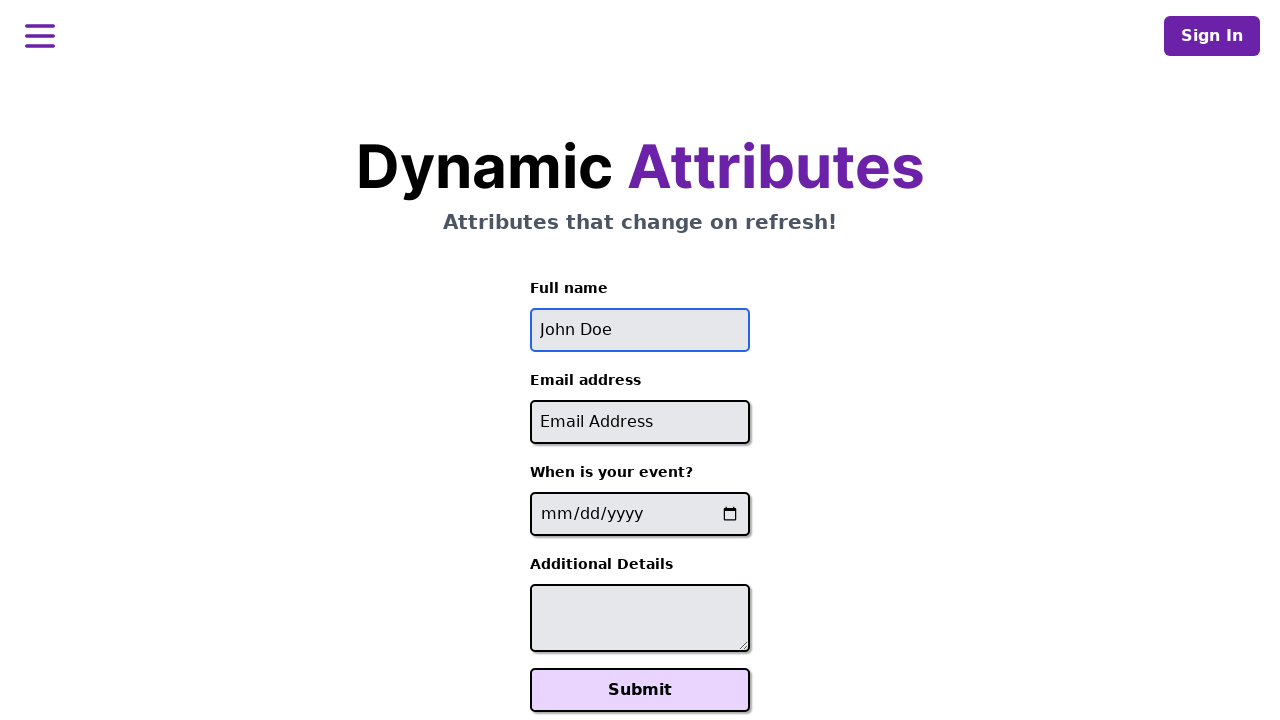

Filled email field with 'johndoe@example.com' on //input[contains(@id,'-email')]
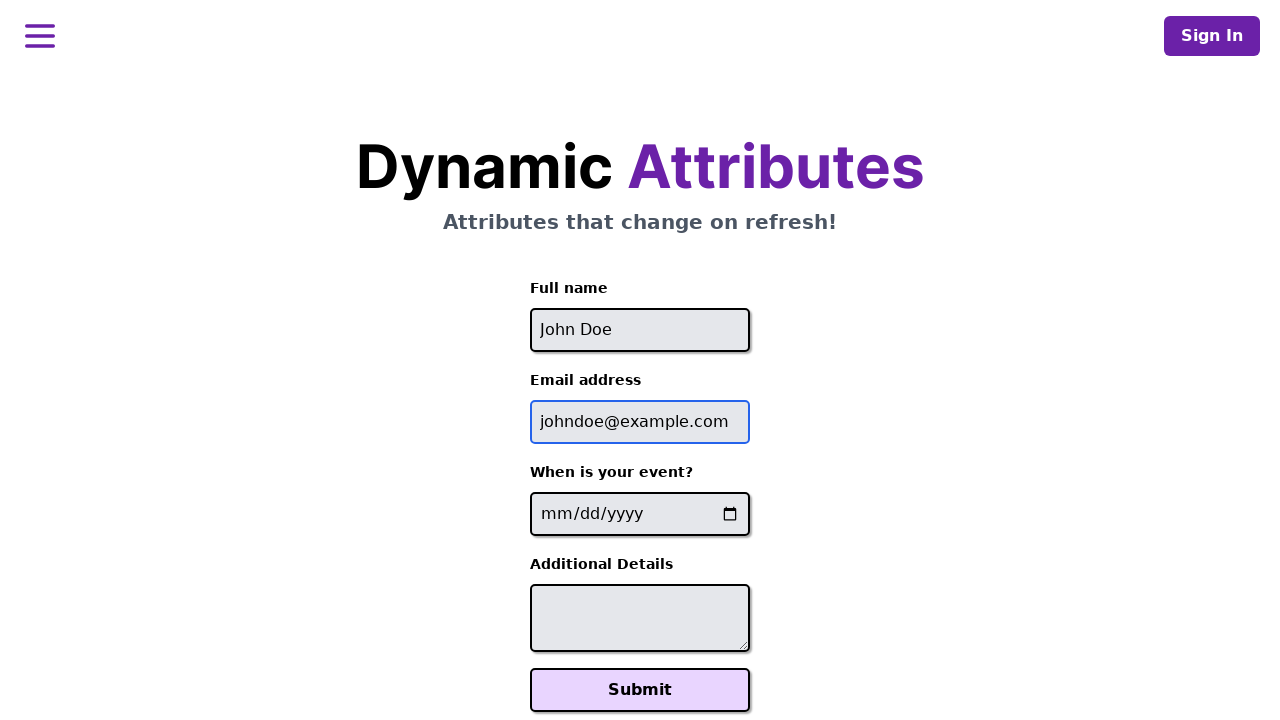

Filled event date field with '2025-08-15' on //input[contains(@name,'-event-date-')]
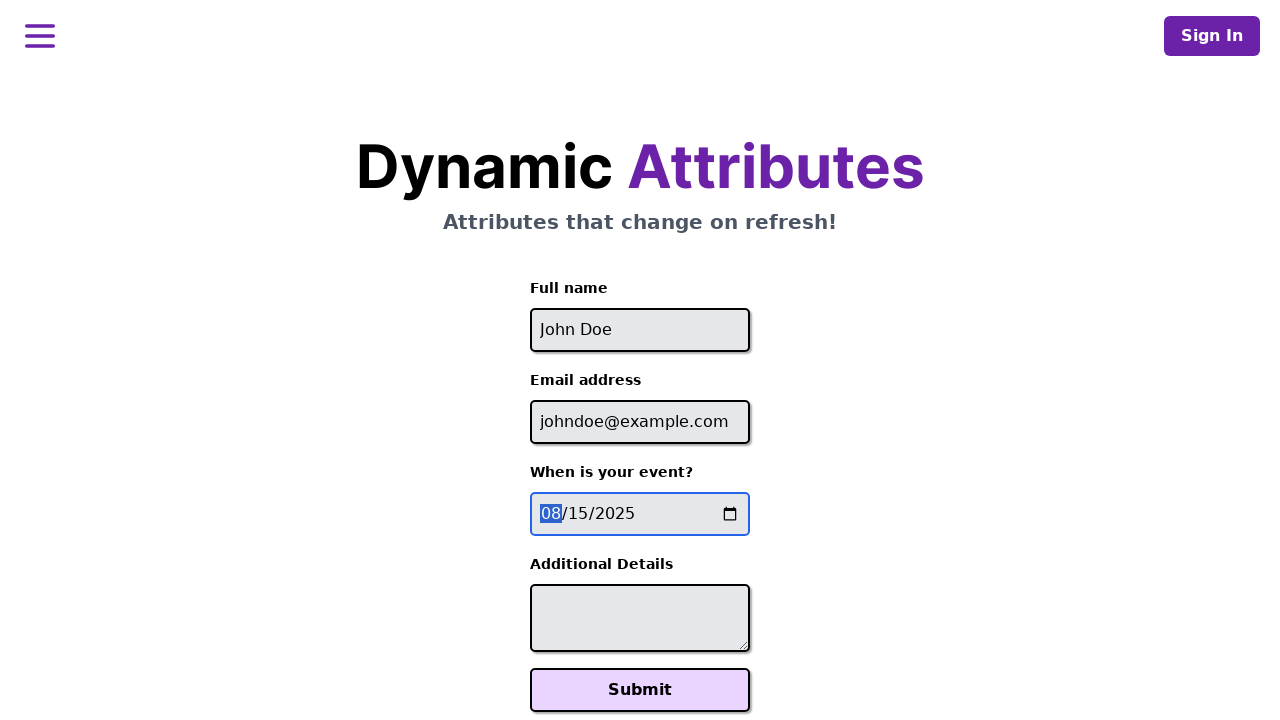

Filled additional details field with event response on //textarea[contains(@id,'-additional-details-')]
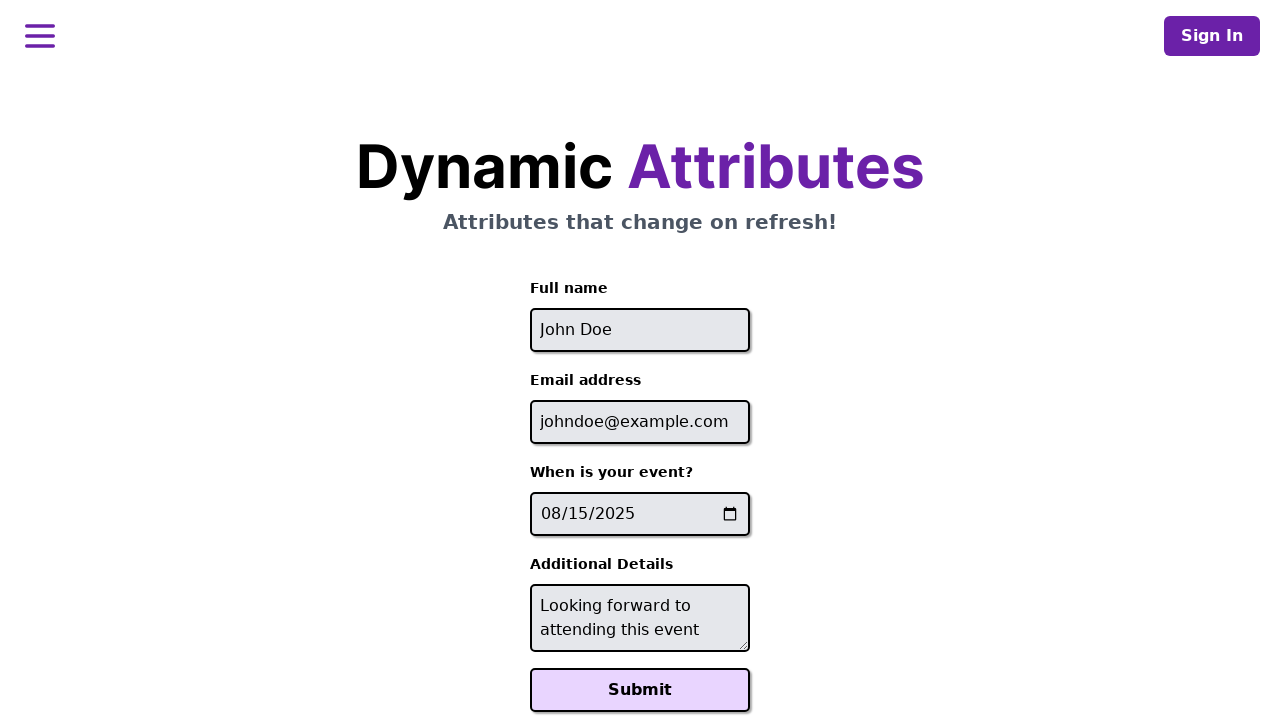

Clicked Submit button to submit form at (640, 690) on xpath=//button[text()='Submit']
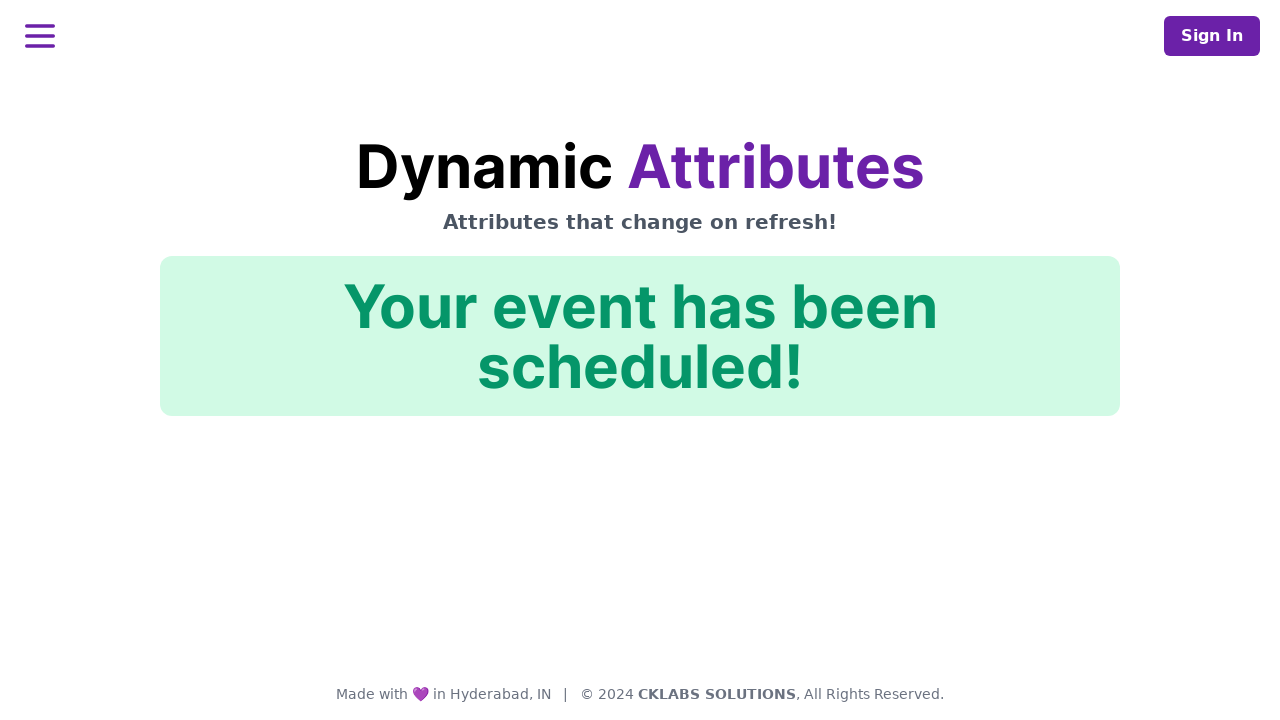

Confirmation message appeared after form submission
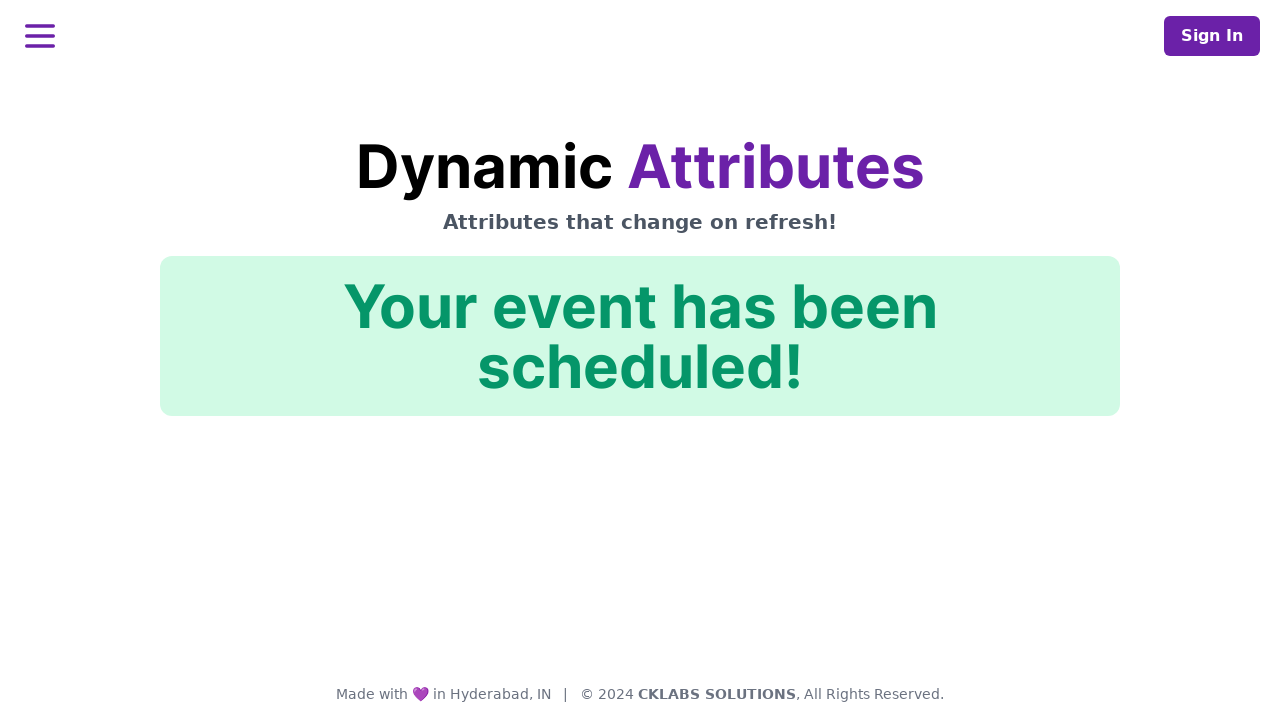

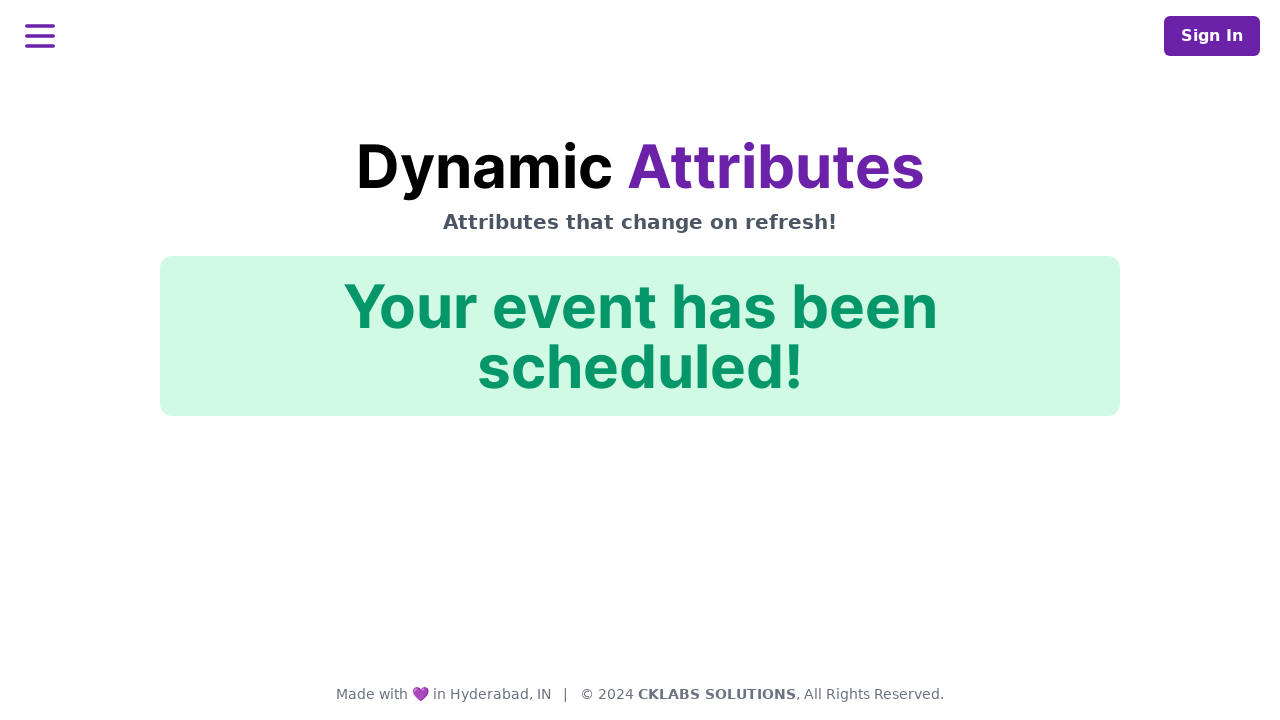